Tests registration form with password less than 6 characters and verifies validation errors

Starting URL: https://alada.vn/tai-khoan/dang-ky.html

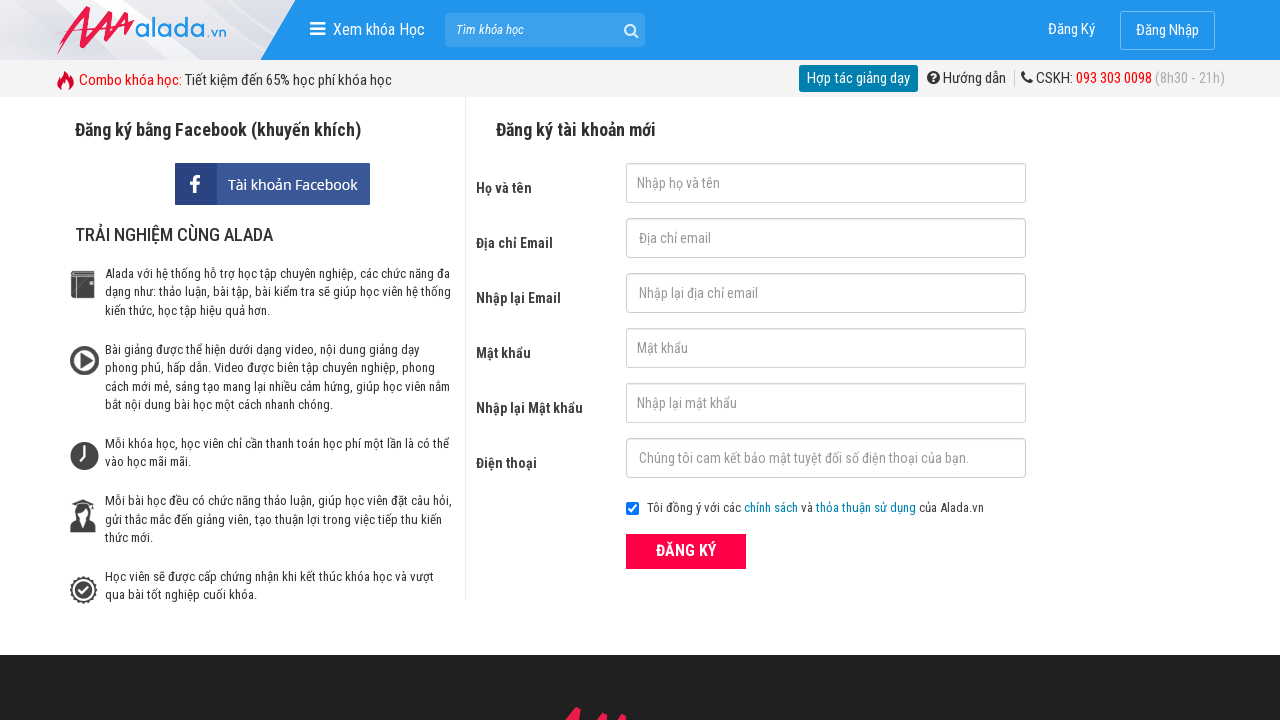

Filled first name field with 'Mike Johnson' on #txtFirstname
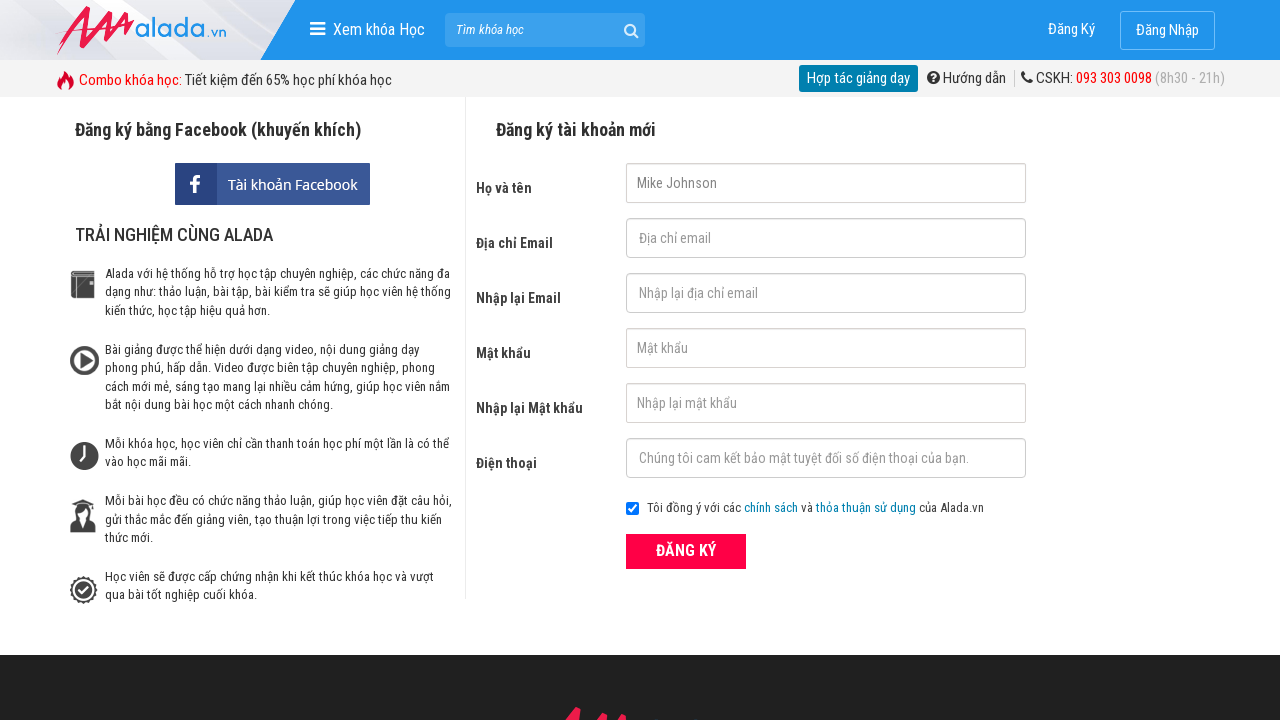

Filled email field with 'mikej@gmail.com' on #txtEmail
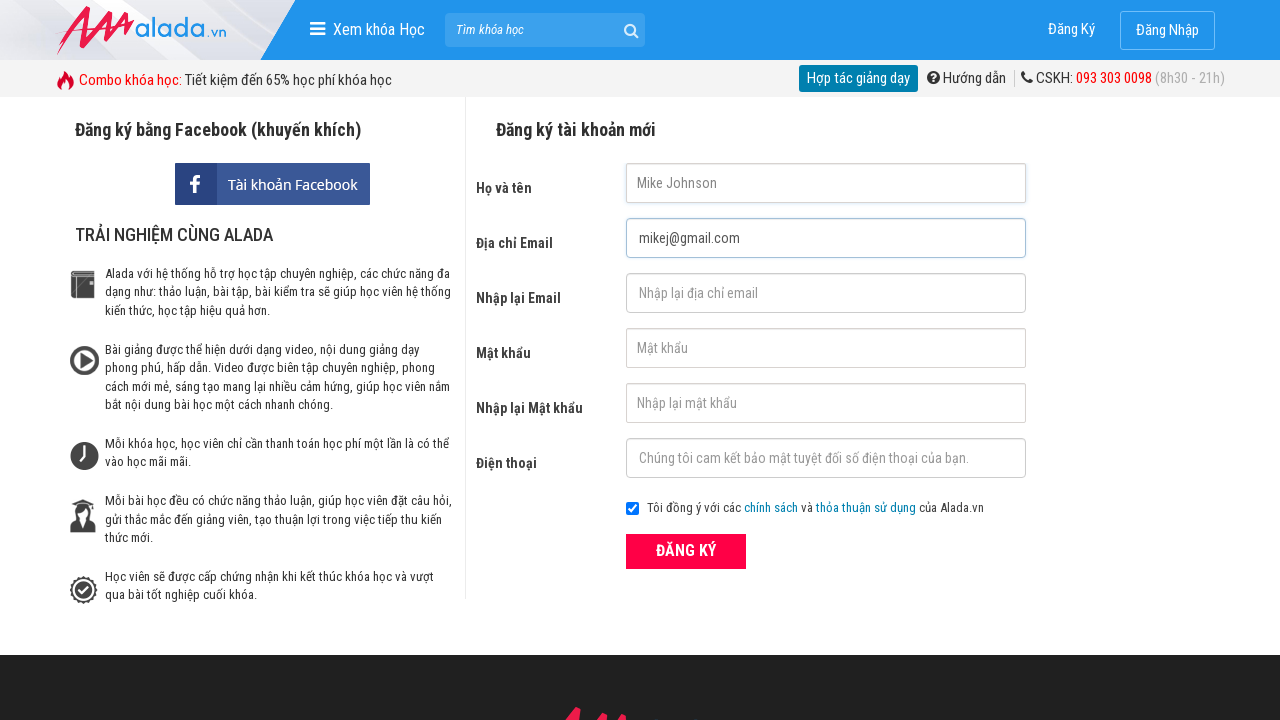

Filled confirm email field with 'mikej@gmail.com' on #txtCEmail
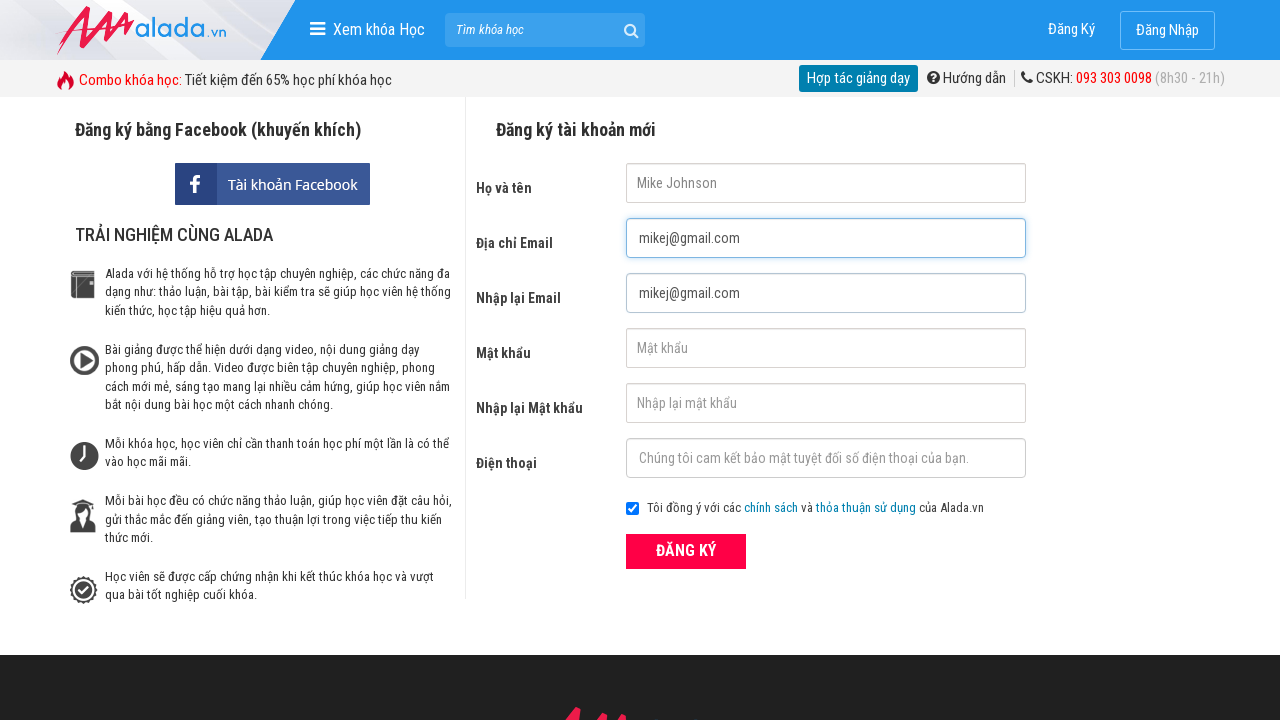

Filled password field with '1234' (less than 6 characters) on #txtPassword
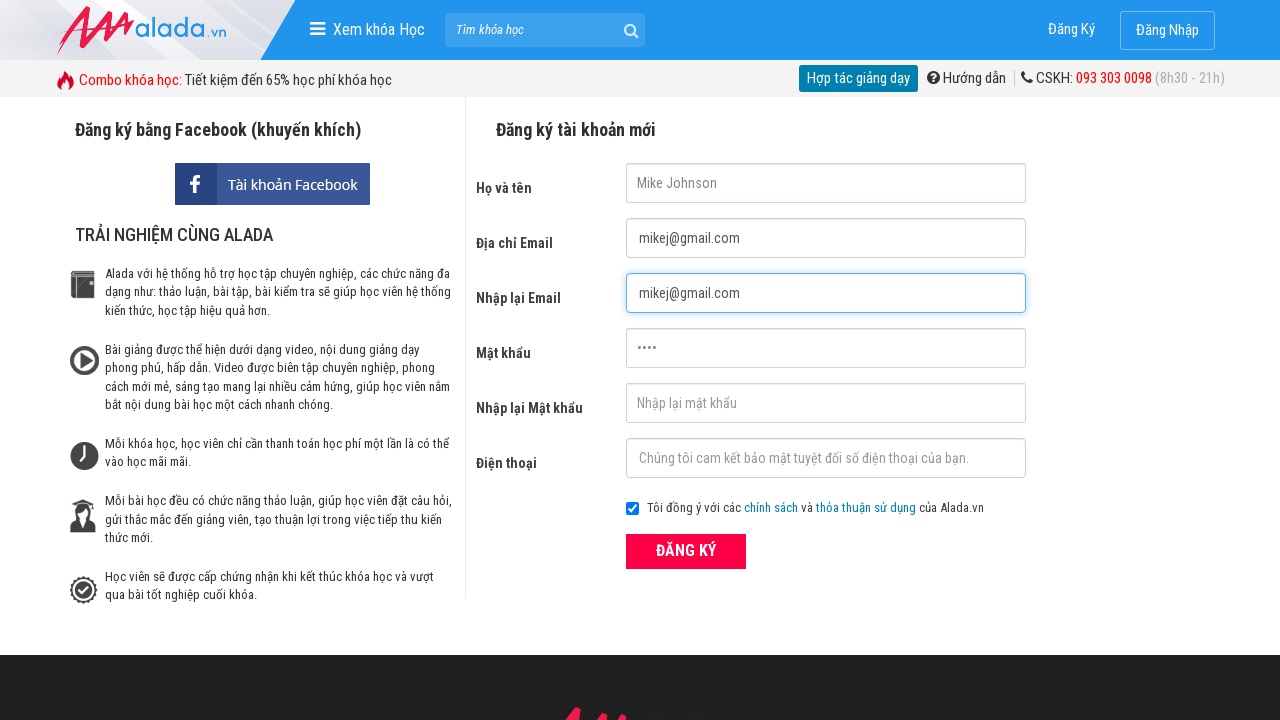

Filled confirm password field with '1234' (less than 6 characters) on #txtCPassword
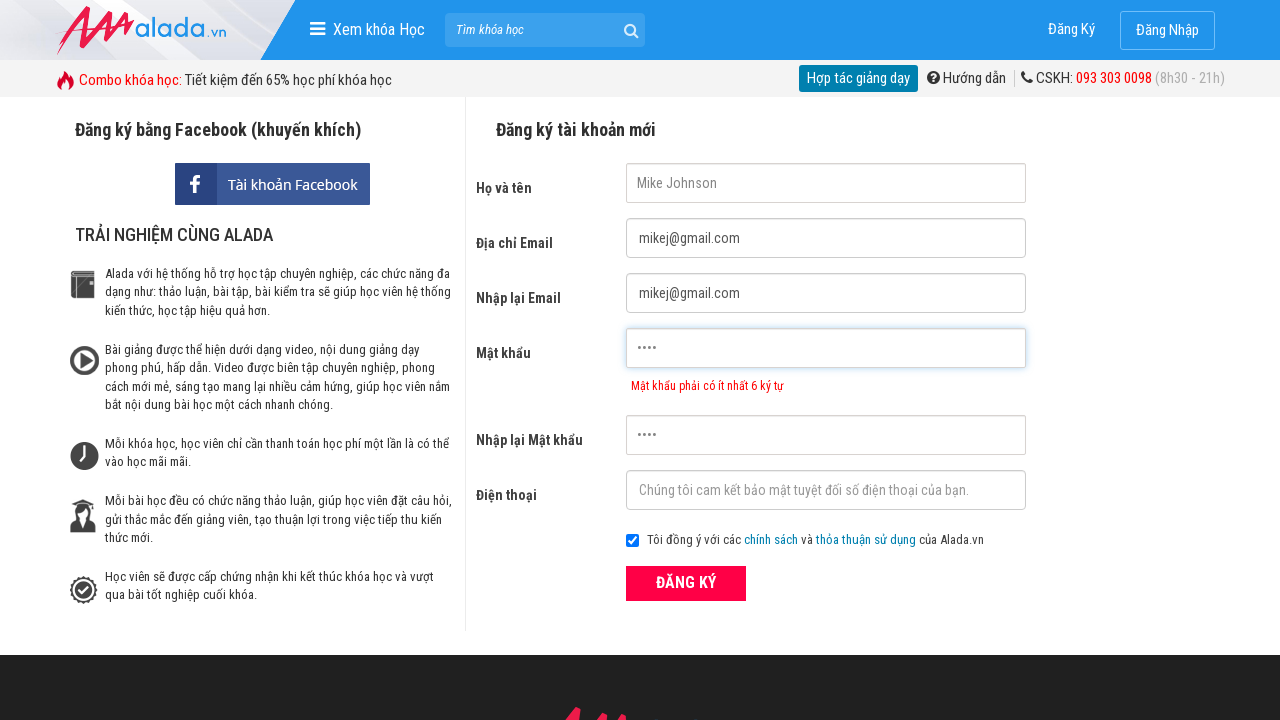

Filled phone field with '0987323874' on #txtPhone
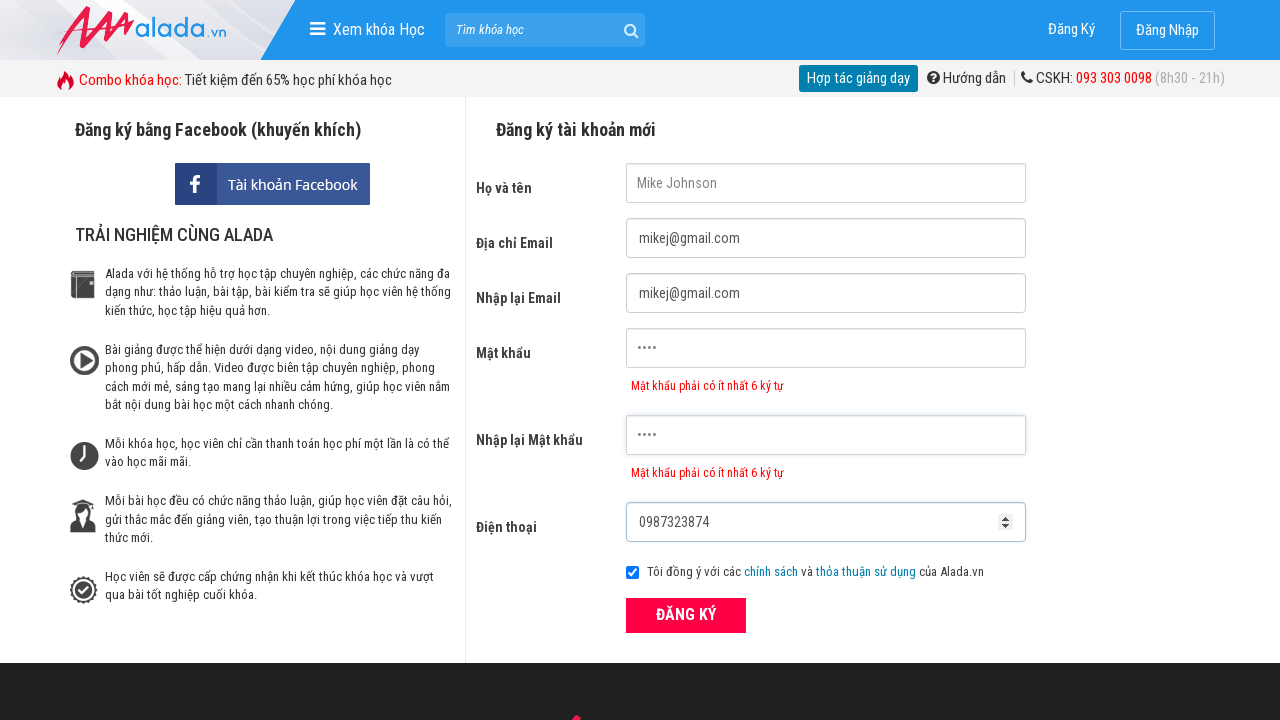

Clicked ĐĂNG KÝ (Register) button to submit form at (686, 615) on xpath=//form[@id='frmLogin']//button[text()='ĐĂNG KÝ']
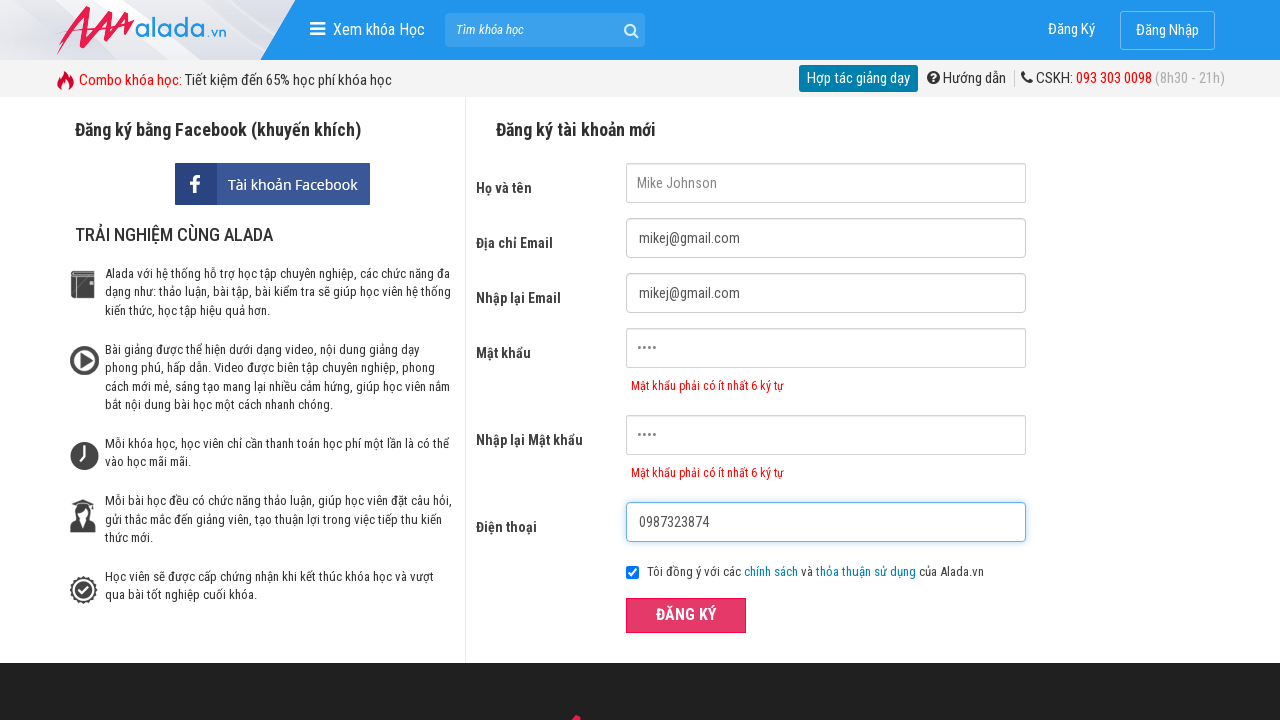

Verified password field error message: 'Mật khẩu phải có ít nhất 6 ký tự'
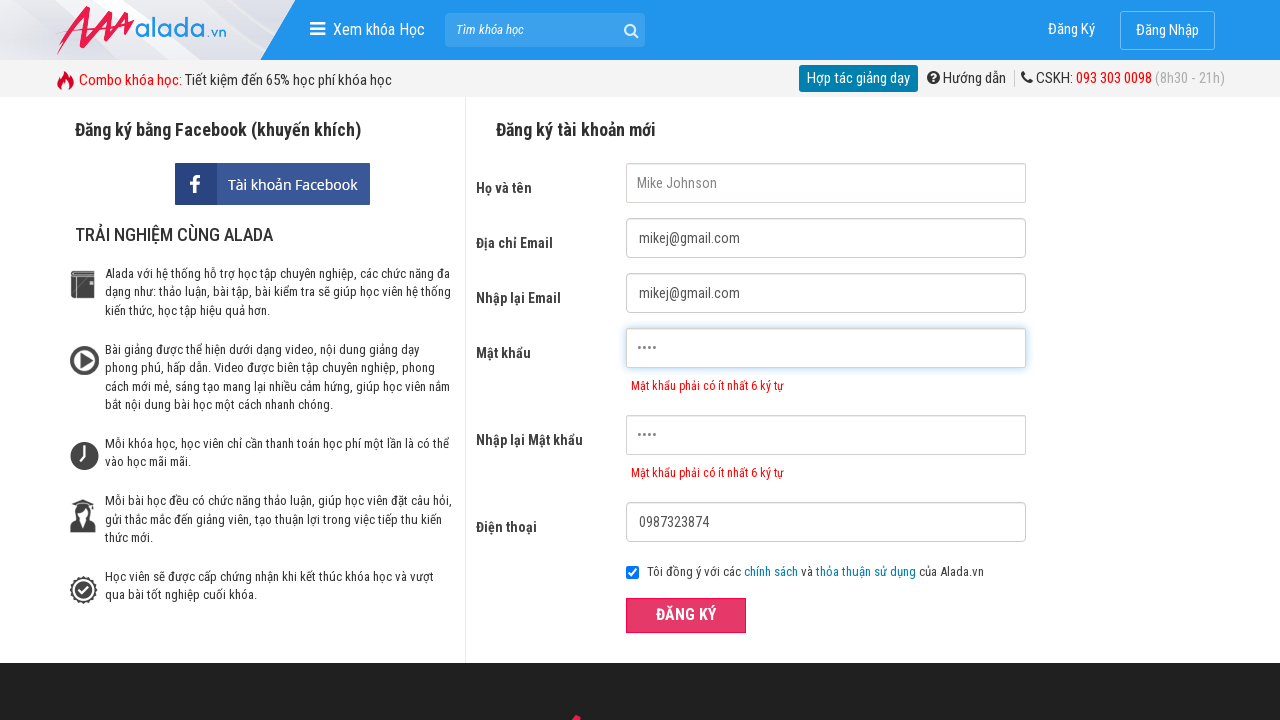

Verified confirm password field error message: 'Mật khẩu phải có ít nhất 6 ký tự'
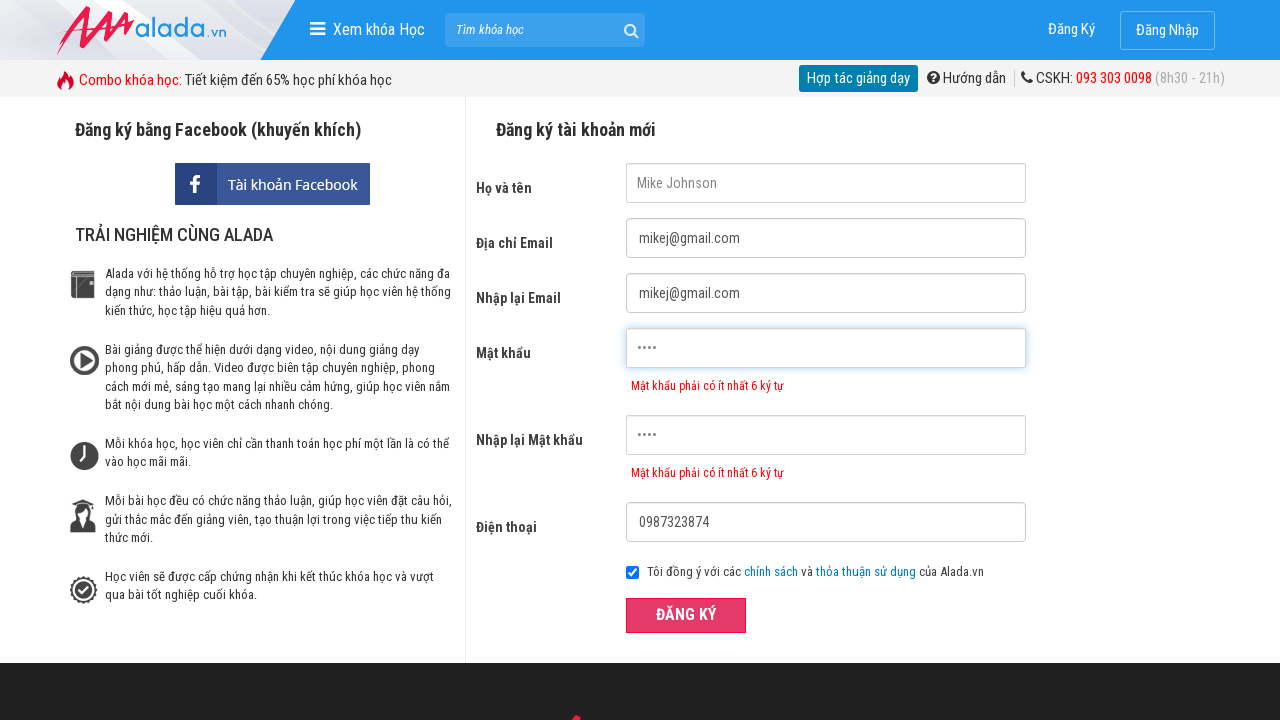

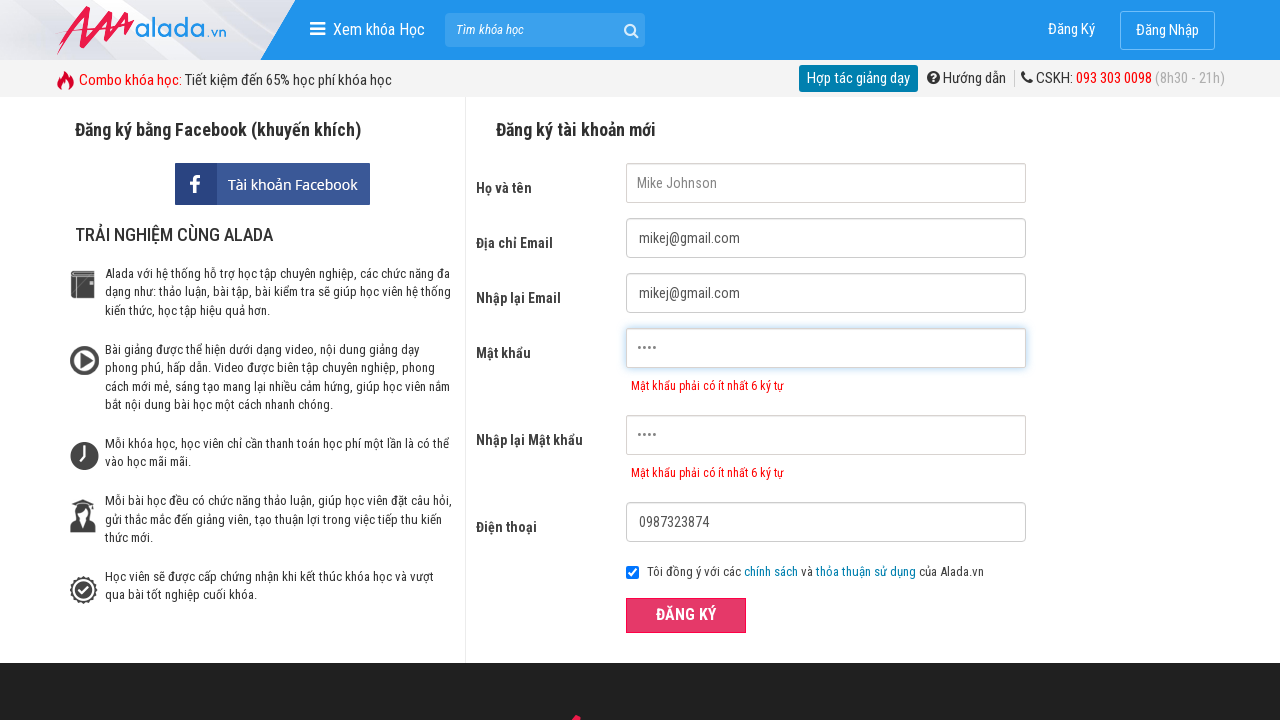